Tests dropdown menu functionality by selecting options using index, value, and visible text methods, then verifies all dropdown options are displayed correctly.

Starting URL: https://the-internet.herokuapp.com/dropdown

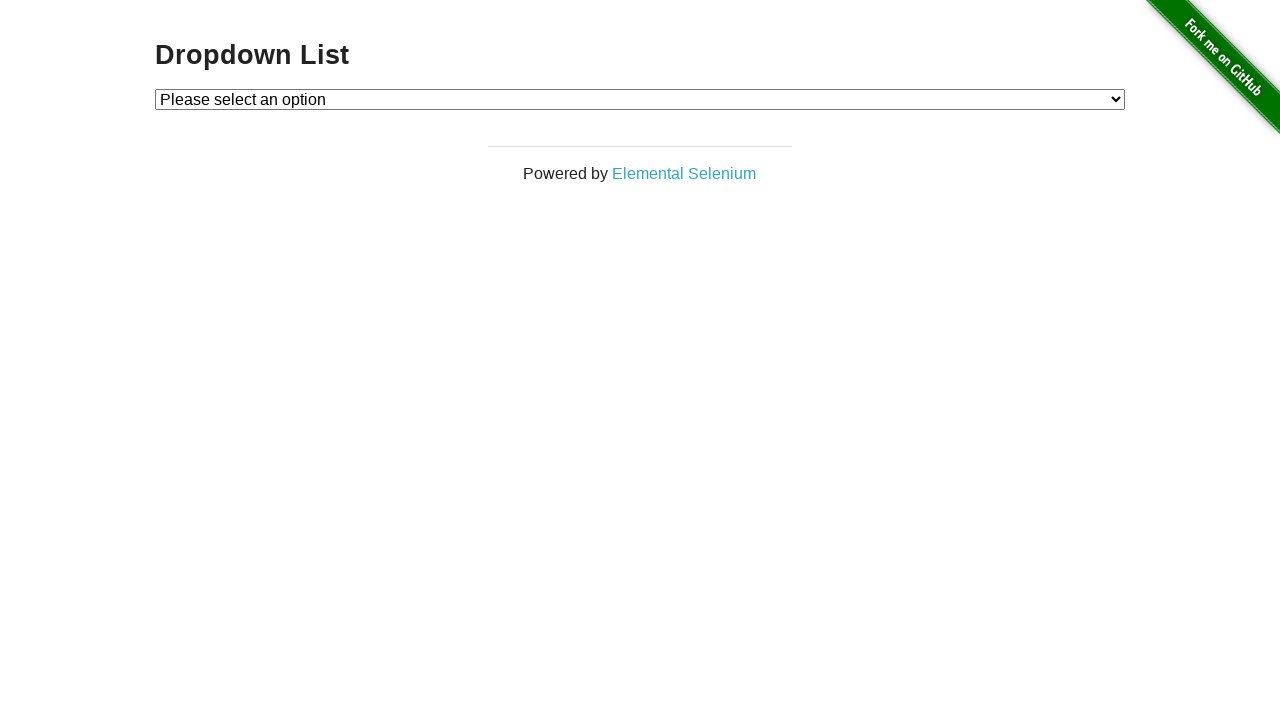

Selected Option 1 by index (index 1) on #dropdown
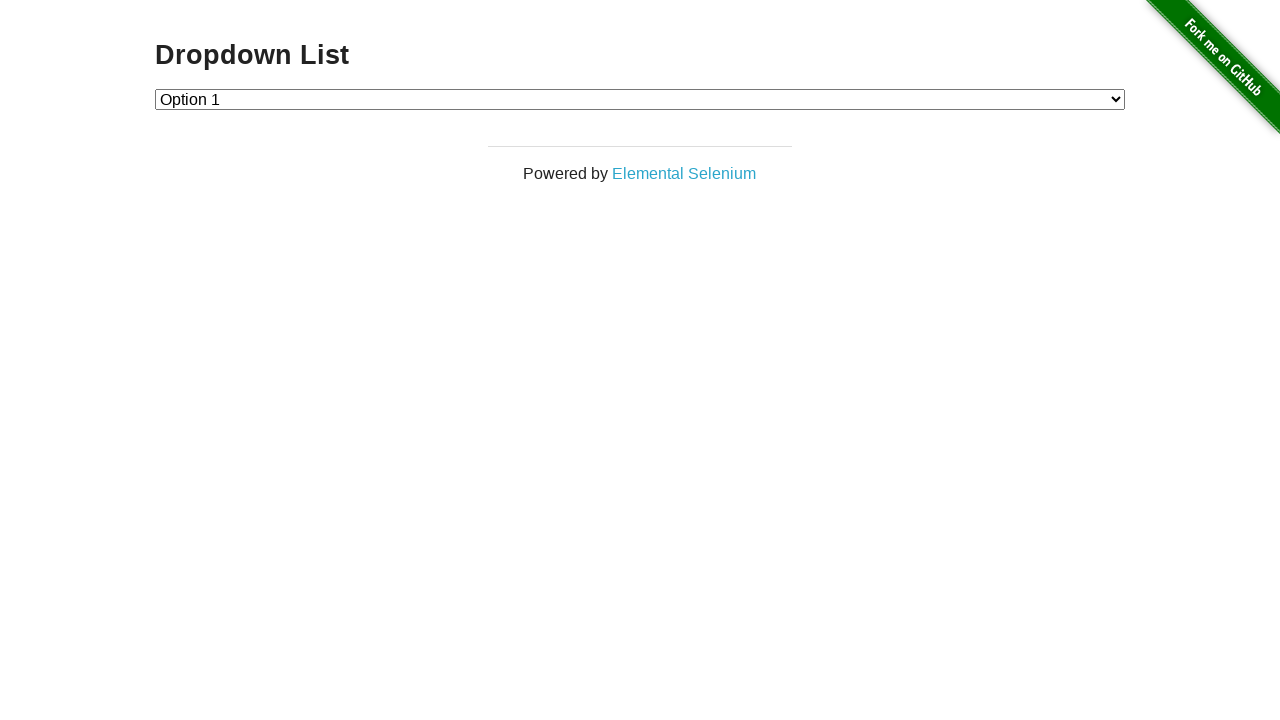

Verified Option 1 is selected: Option 1
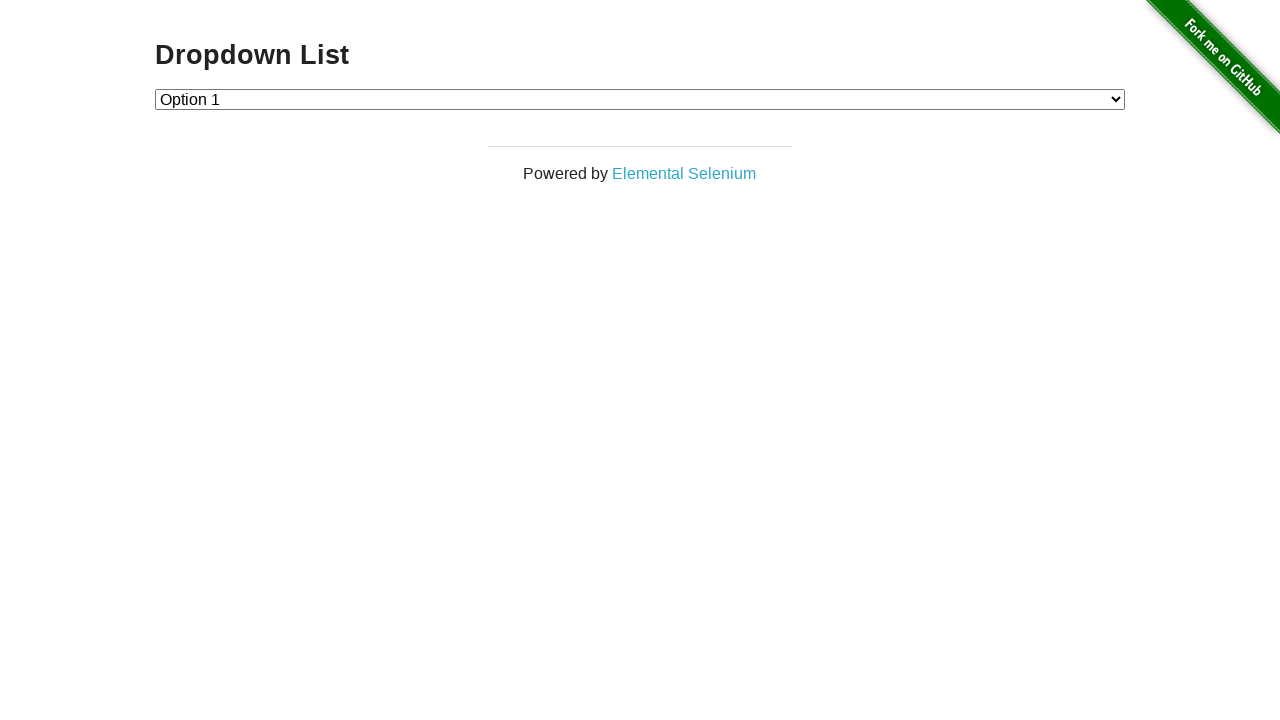

Selected Option 2 by value on #dropdown
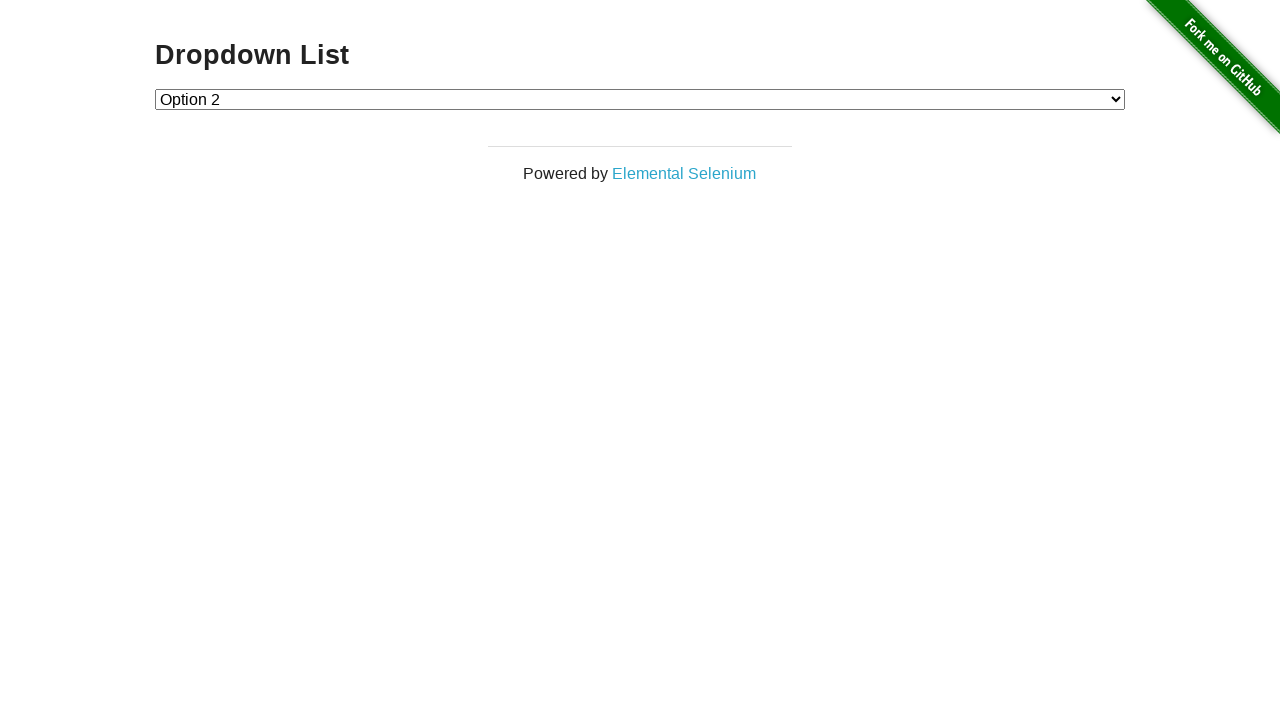

Verified Option 2 is selected: Option 2
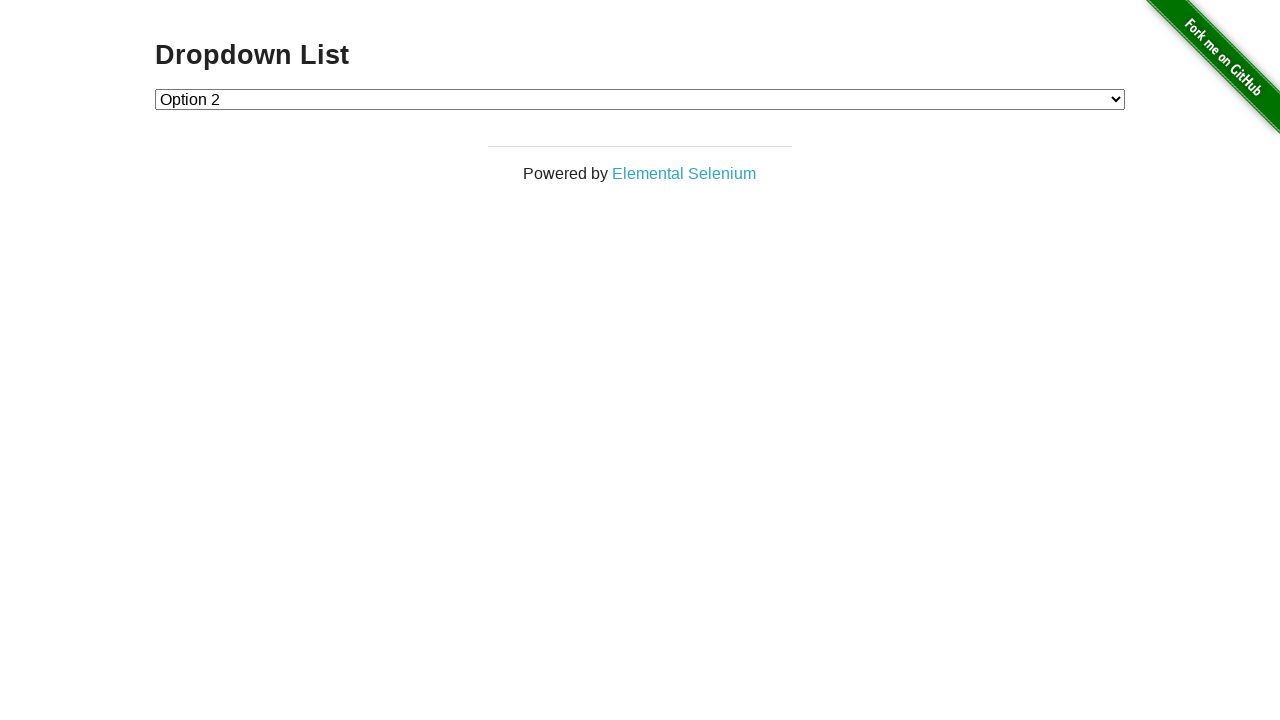

Waited 3000ms
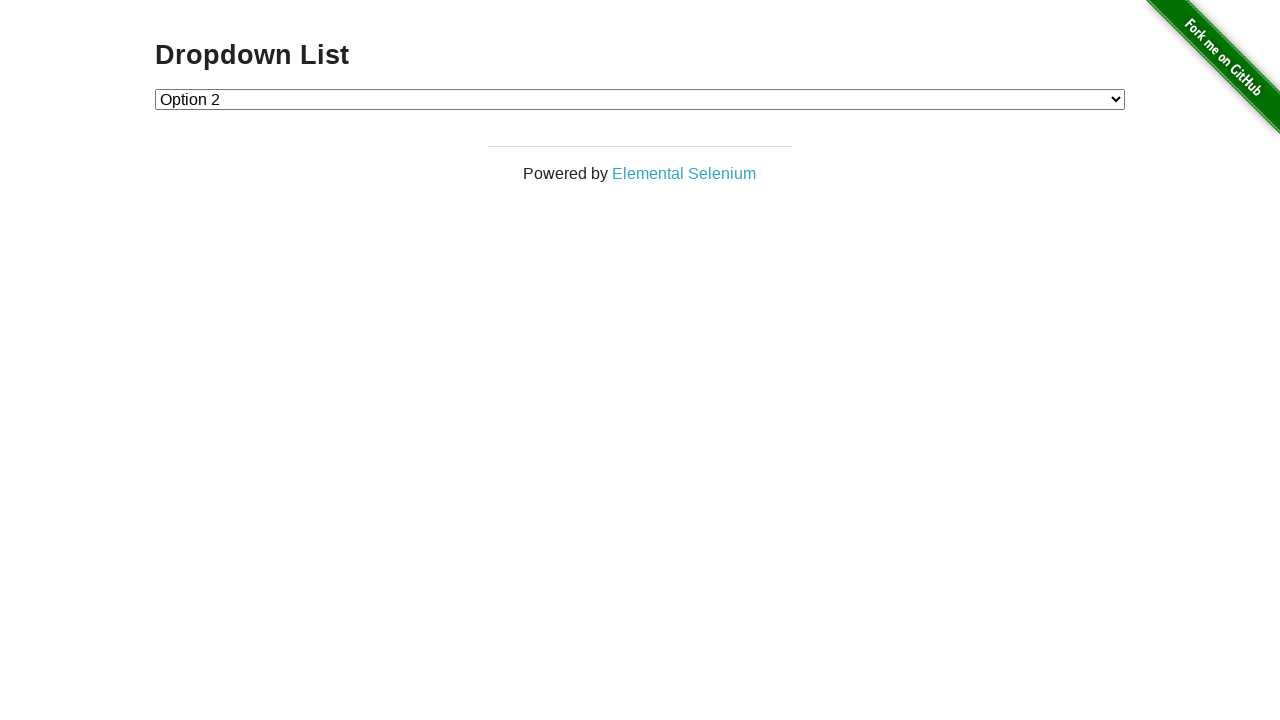

Selected Option 1 by visible text label on #dropdown
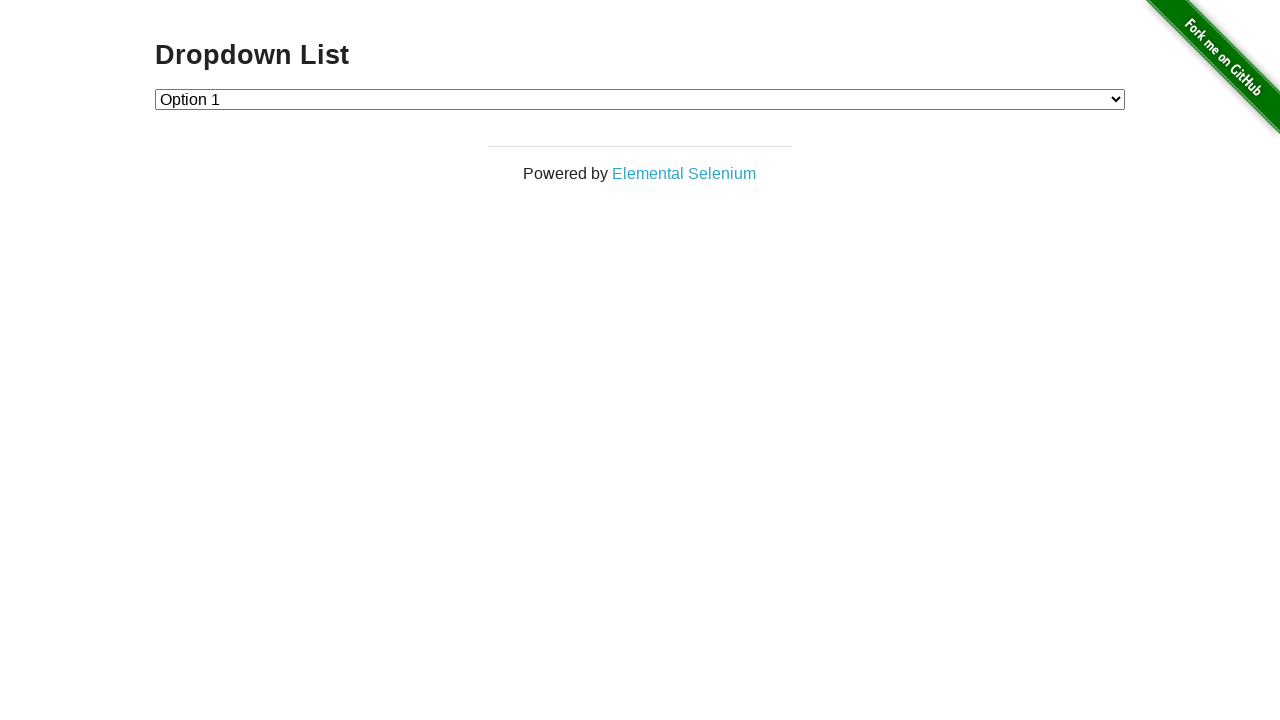

Verified Option 1 is selected: Option 1
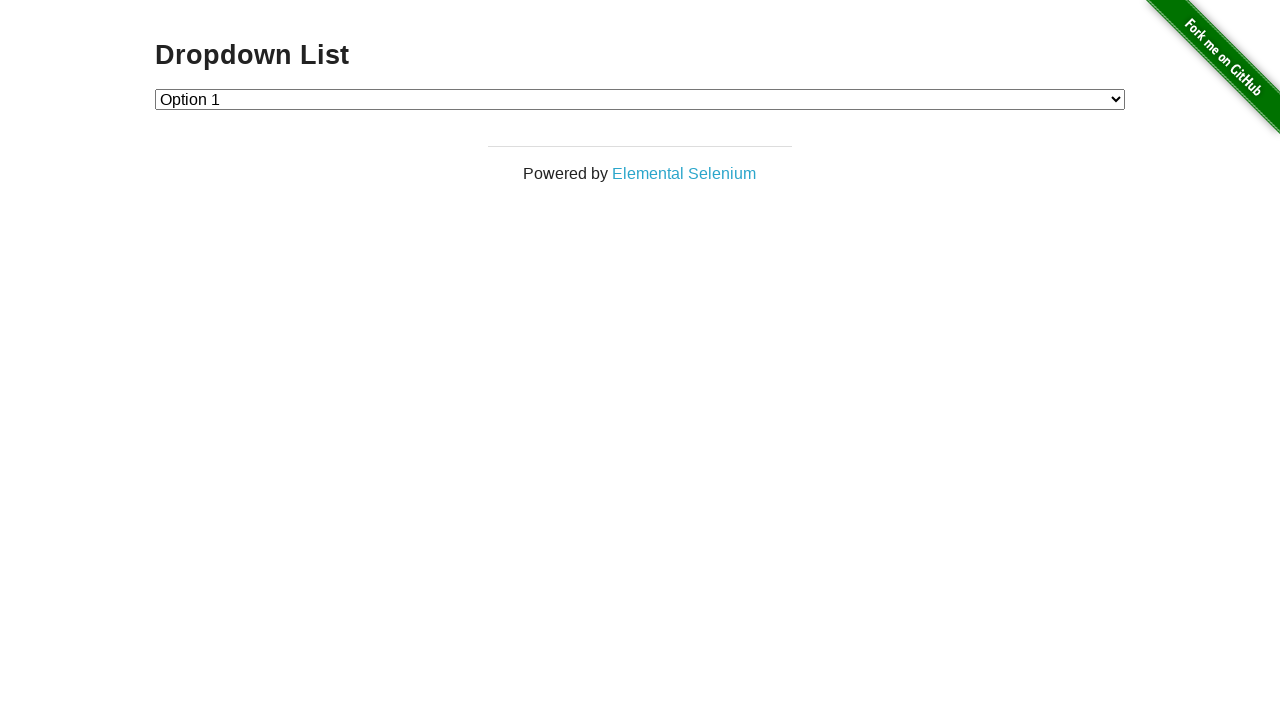

Retrieved all dropdown options
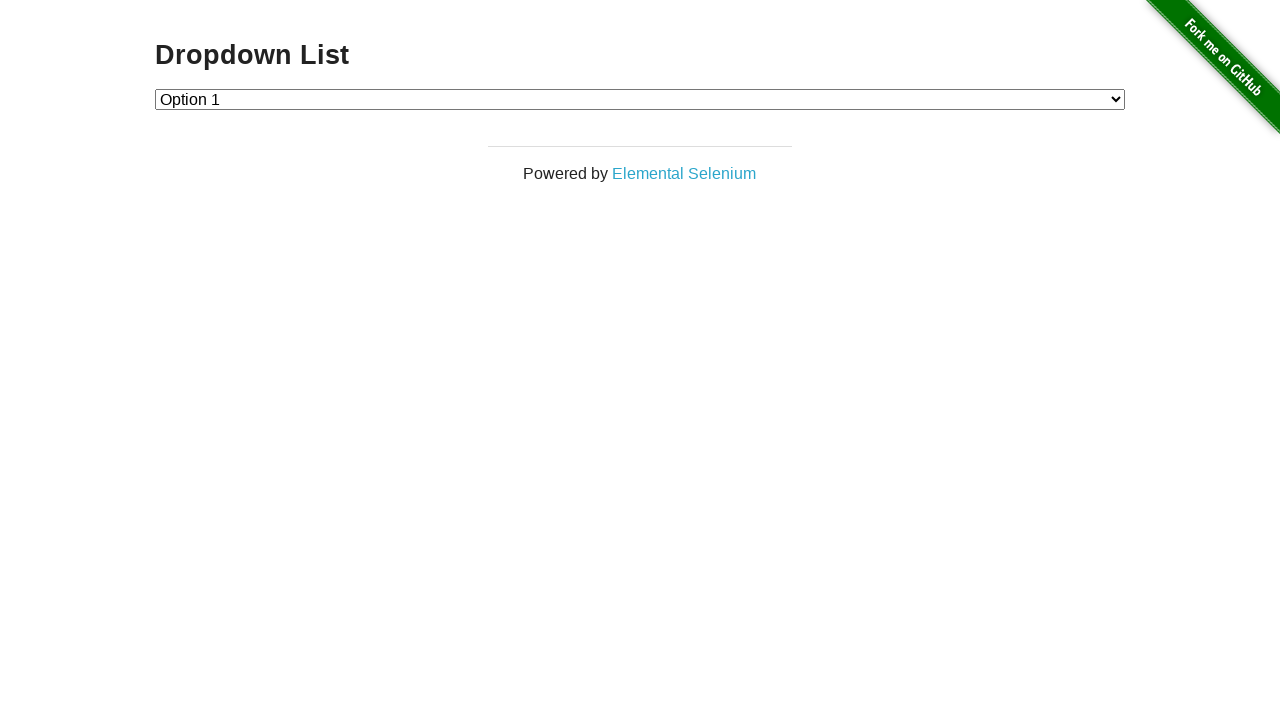

Verified dropdown has 3 options (expected 3)
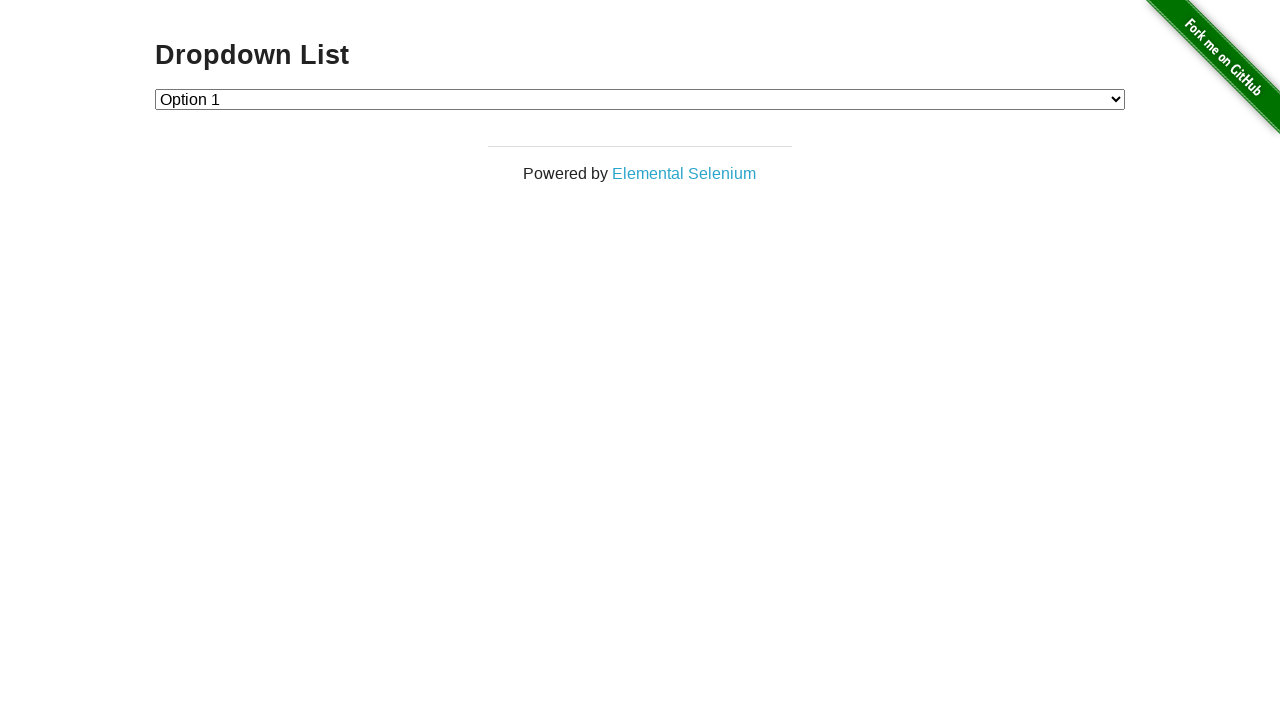

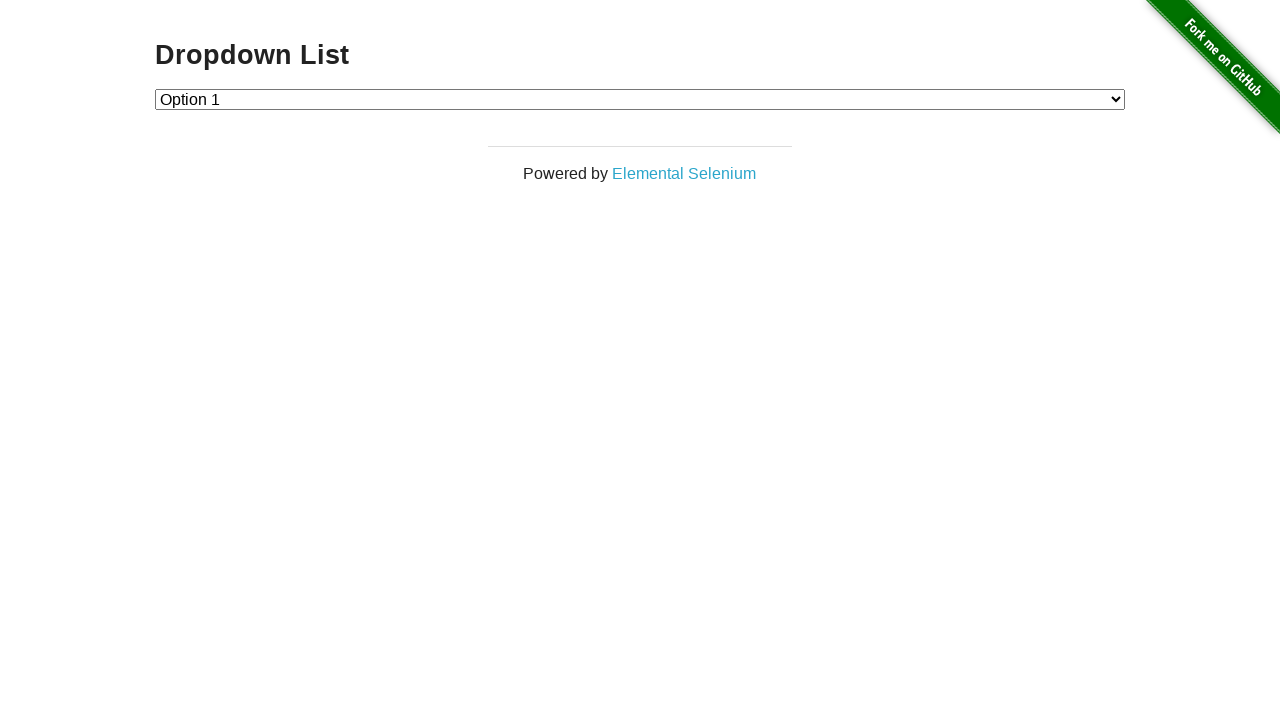